Navigates to Flipkart homepage and verifies the page loads by checking the title is present

Starting URL: https://www.flipkart.com/

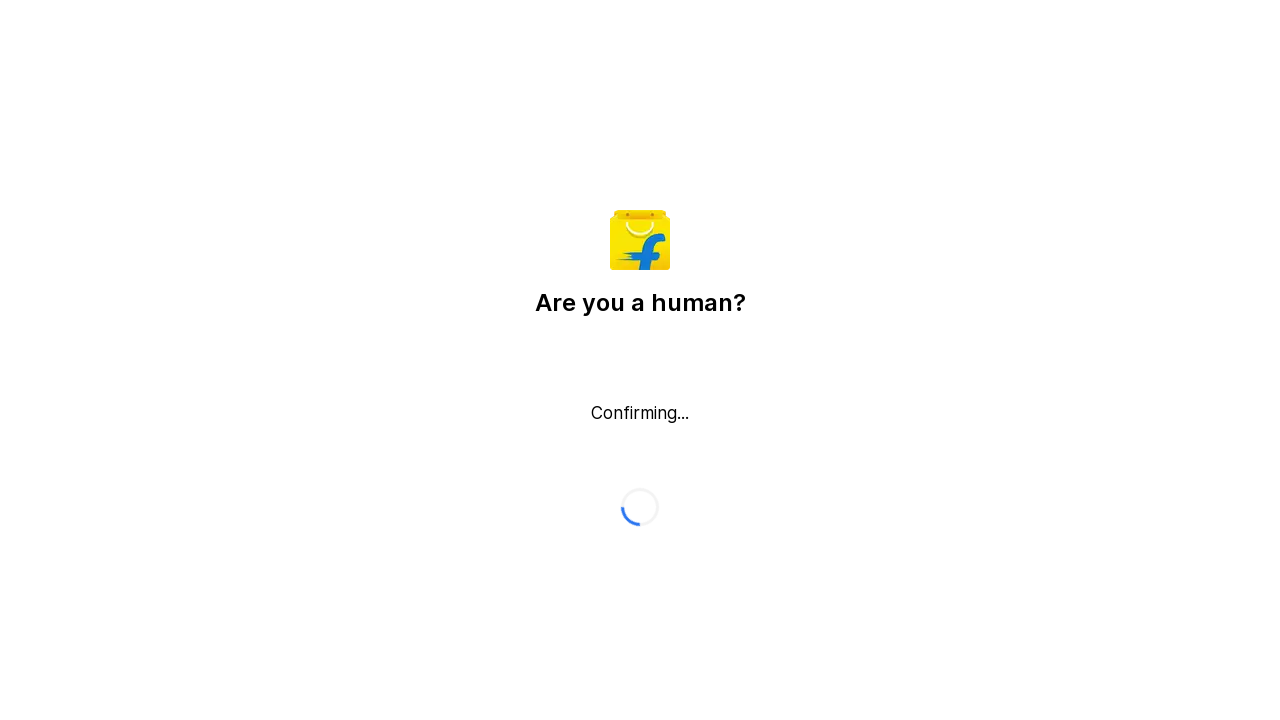

Navigated to Flipkart homepage
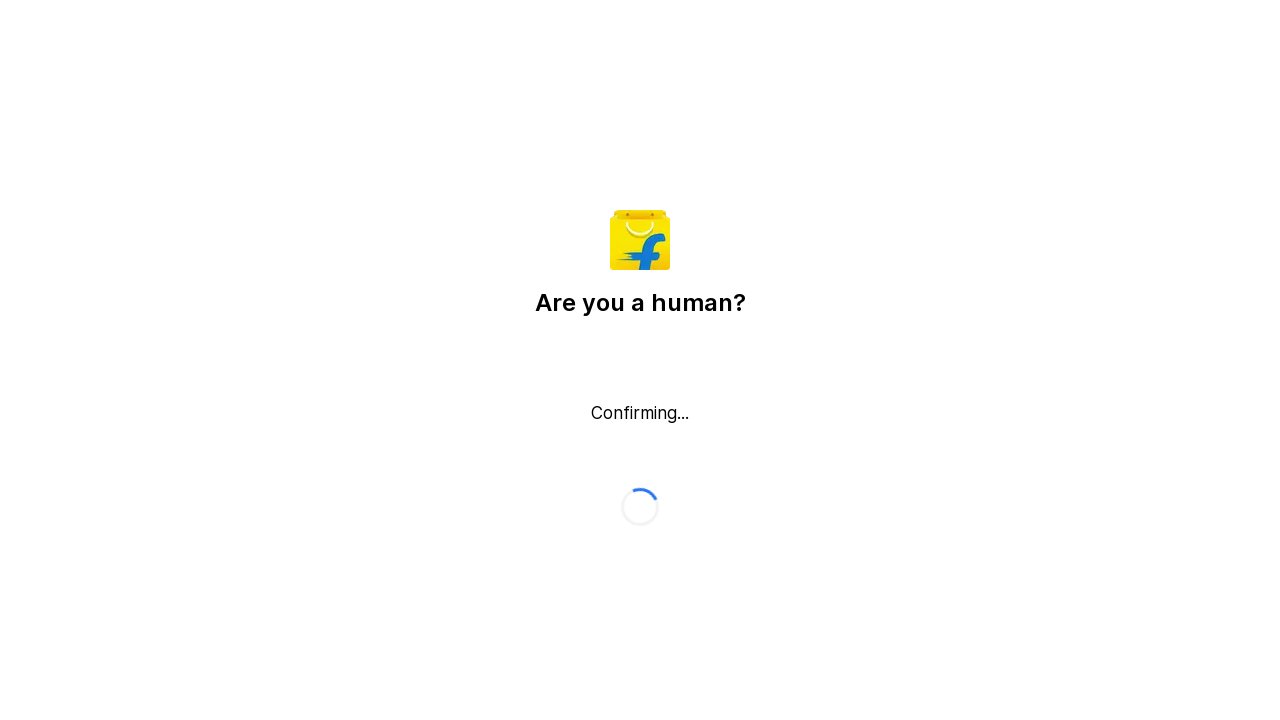

Page DOM content loaded
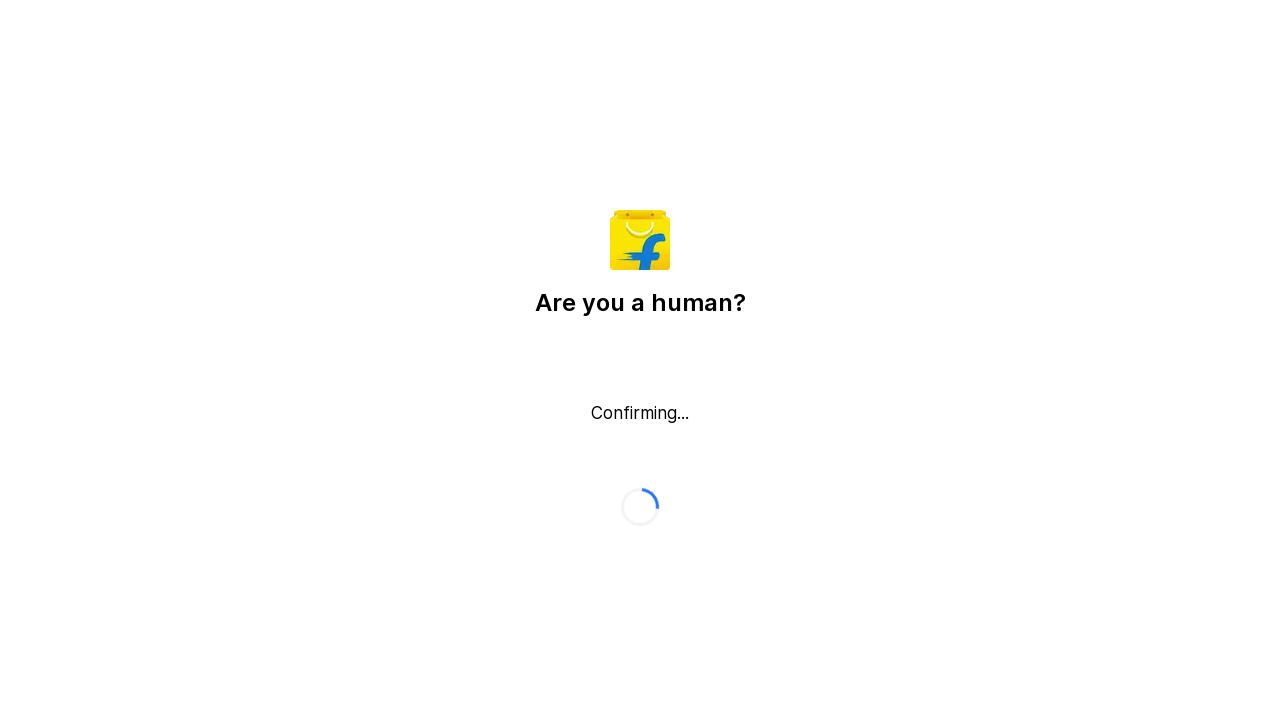

Verified page title is present and not empty
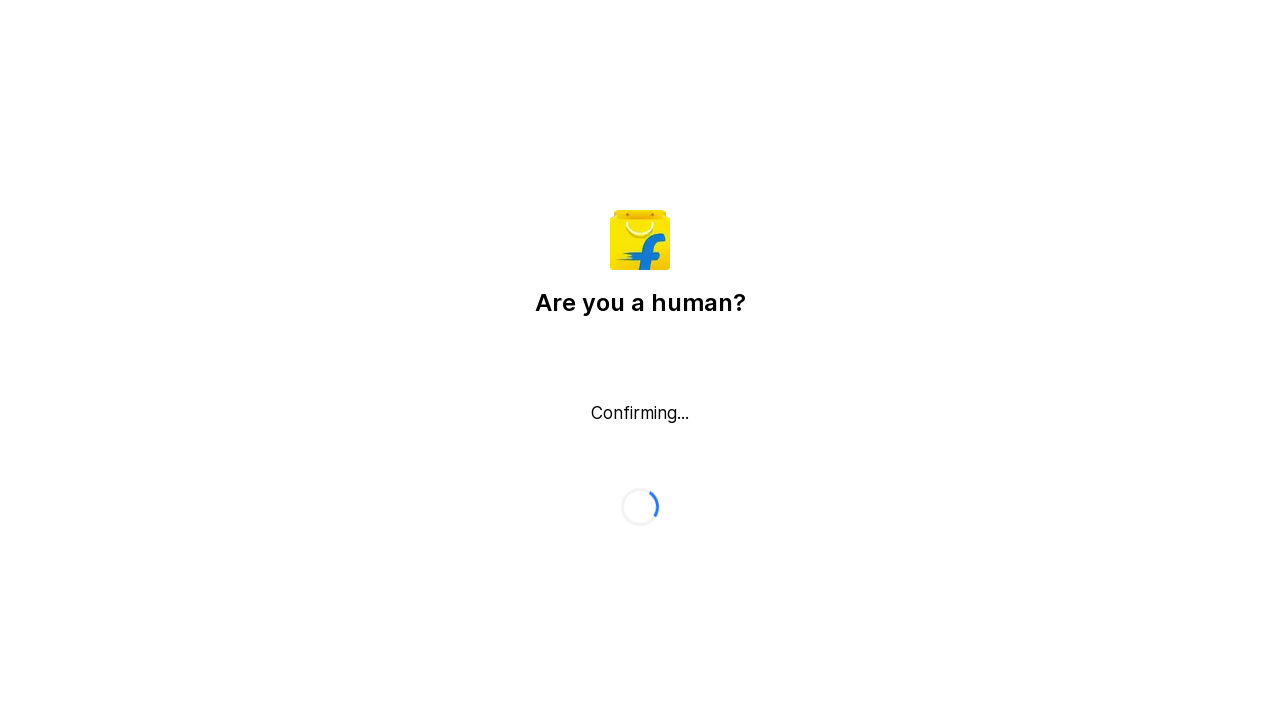

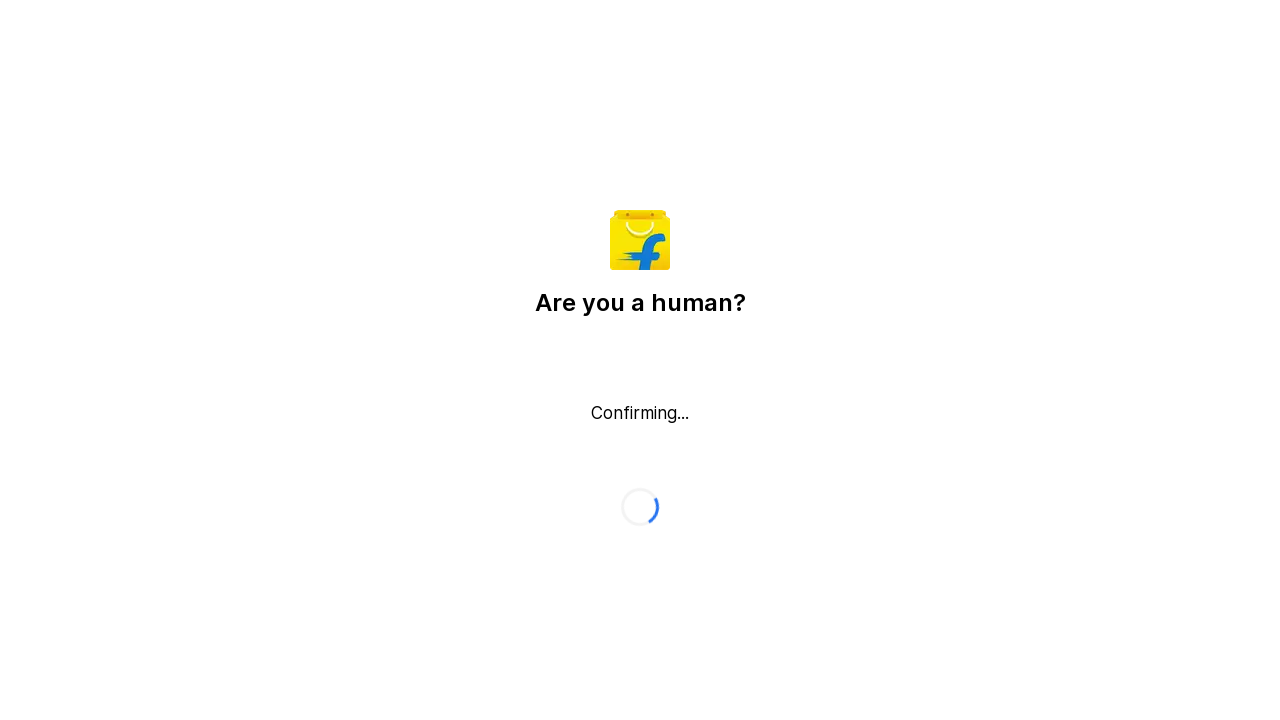